Tests autocomplete dropdown functionality by typing partial text, selecting a specific country from suggestions, and verifying the selection

Starting URL: https://rahulshettyacademy.com/dropdownsPractise/

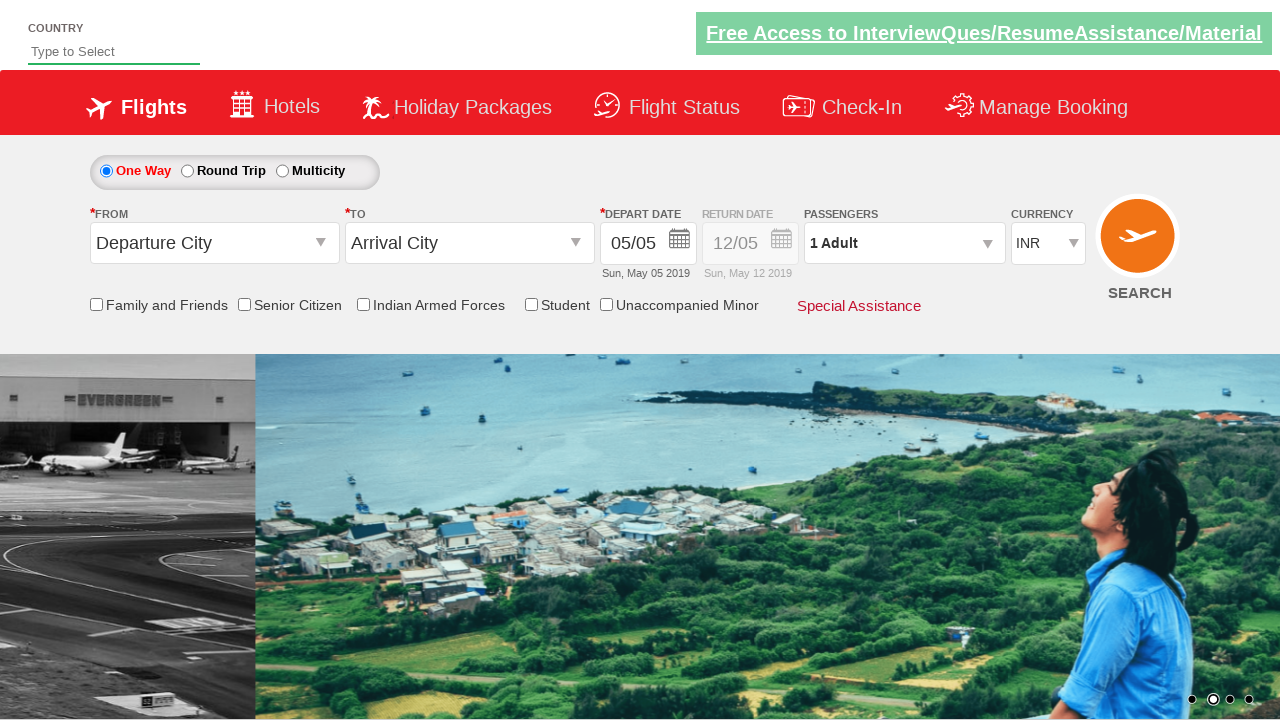

Filled autocomplete field with 'Ind' on #autosuggest
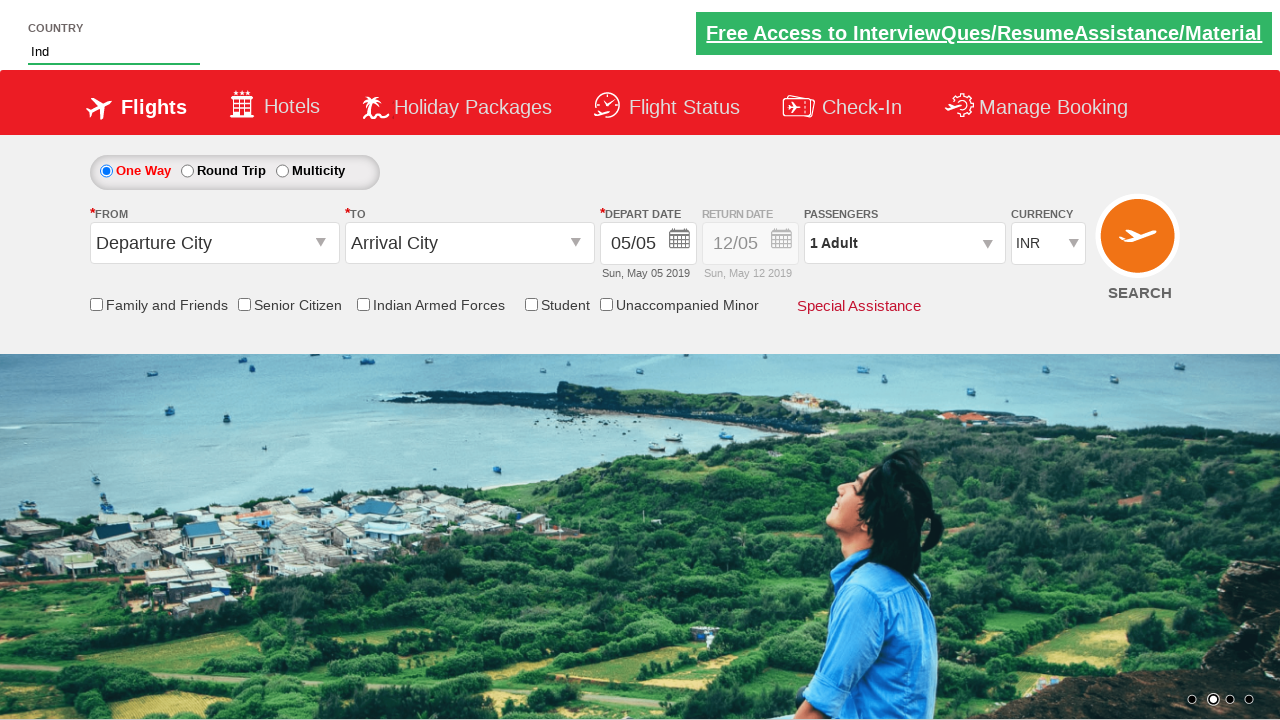

Waited for dropdown suggestions to appear
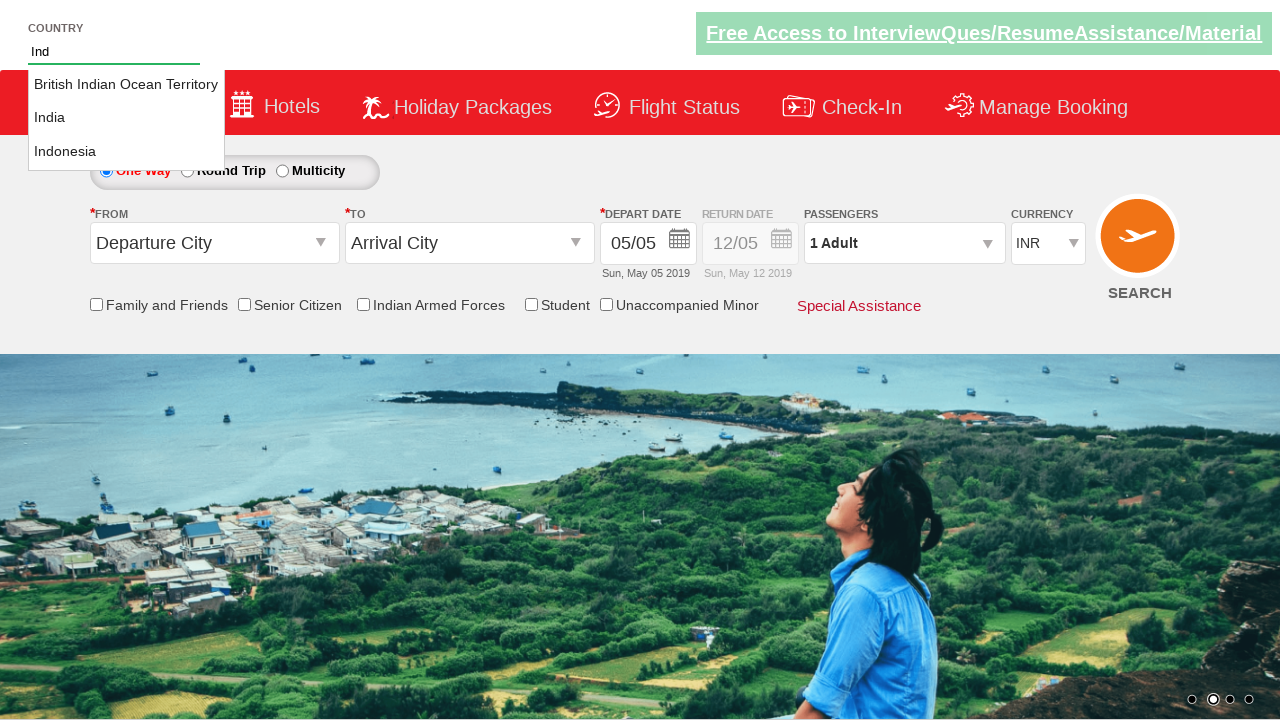

Retrieved all country suggestions from dropdown
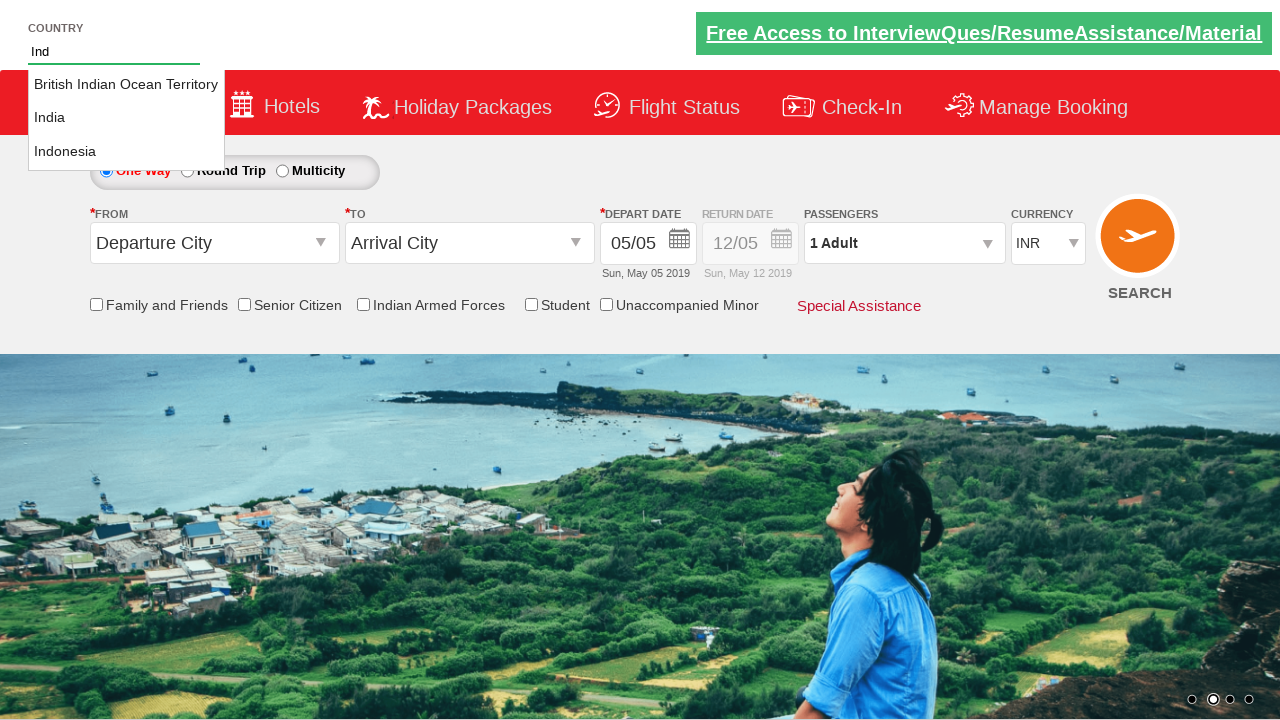

Clicked 'India' from the dropdown suggestions at (126, 118) on li.ui-menu-item a >> nth=1
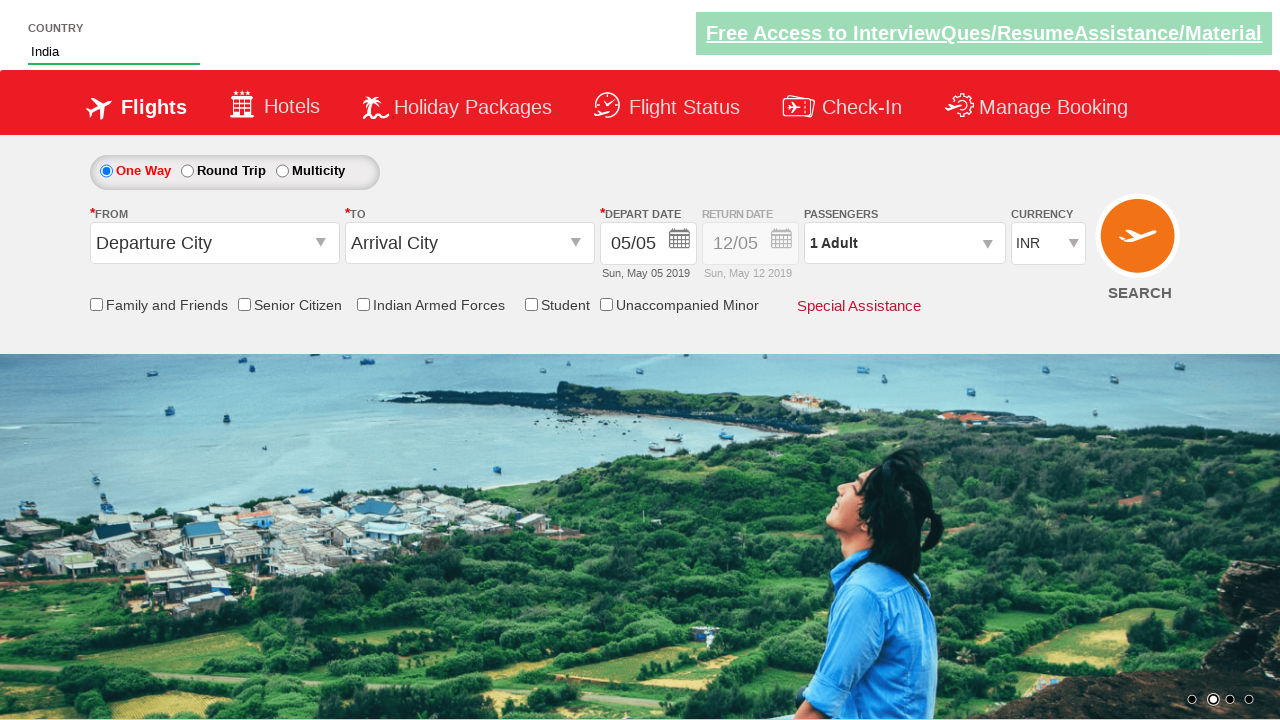

Verified that 'India' was successfully selected in the autocomplete field
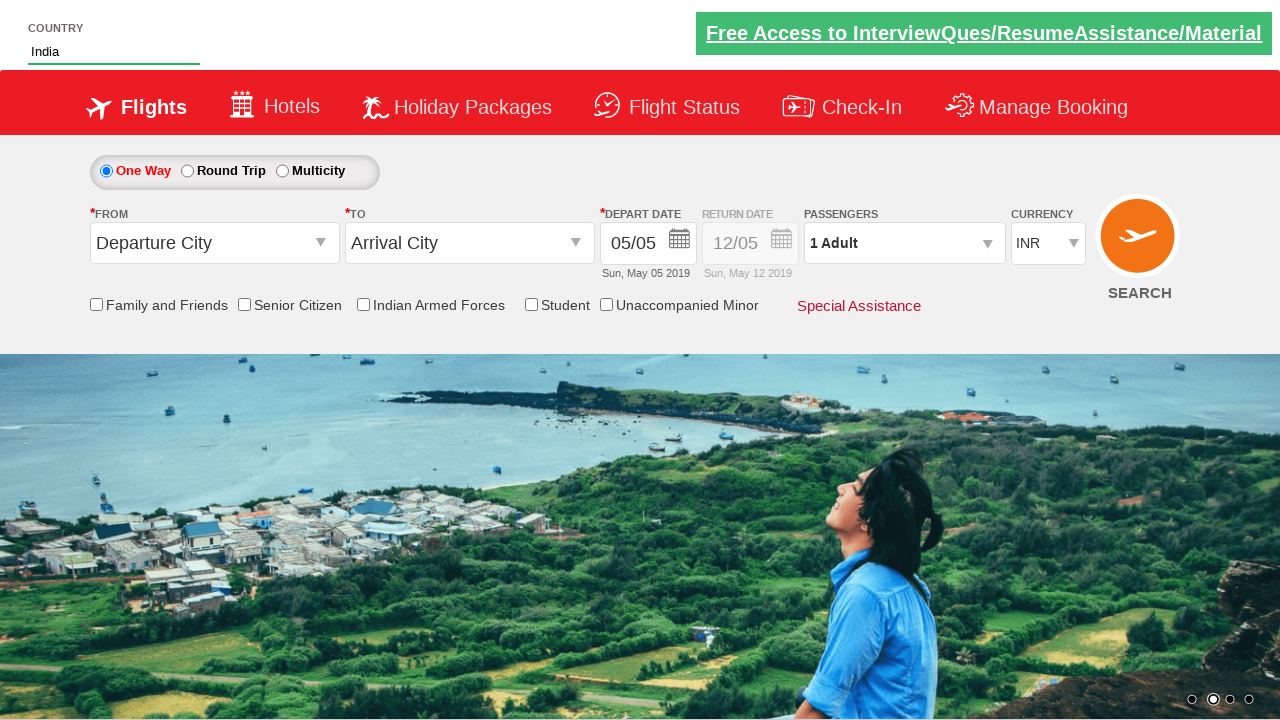

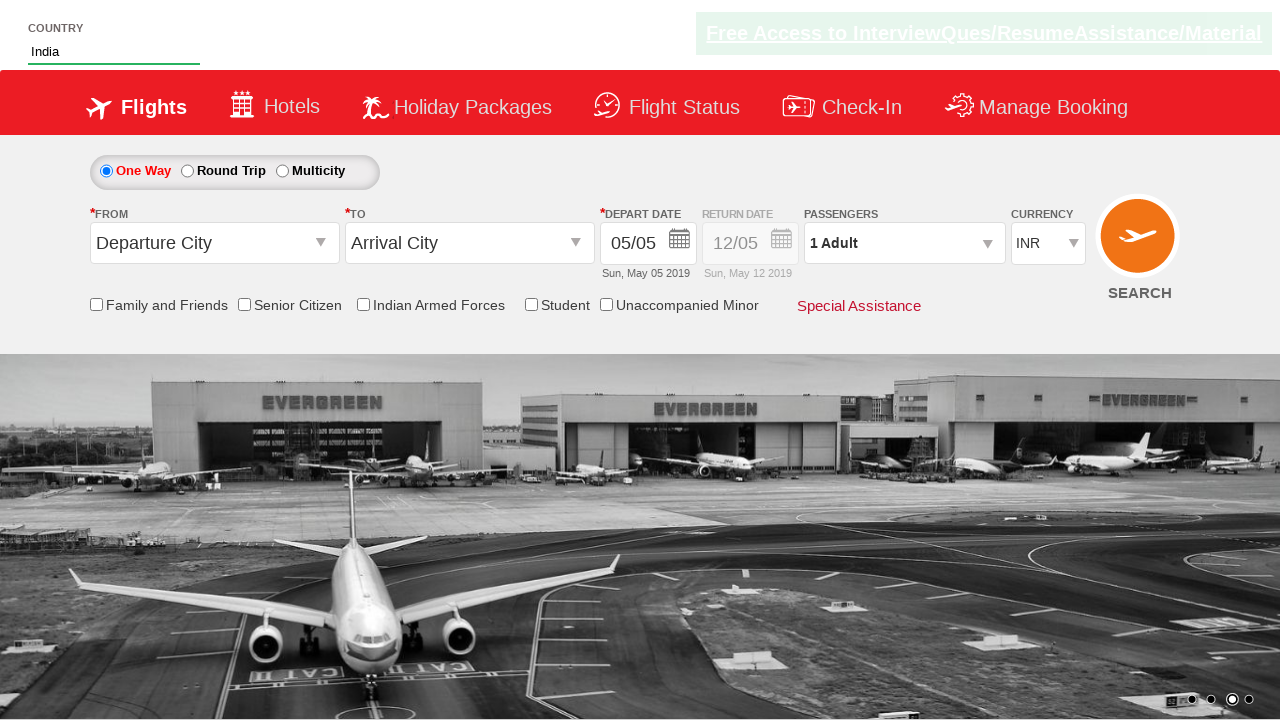